Tests the add-to-cart functionality on demoblaze.com by navigating to the home page, selecting the first product, and clicking the add to cart button.

Starting URL: https://demoblaze.com/index.html

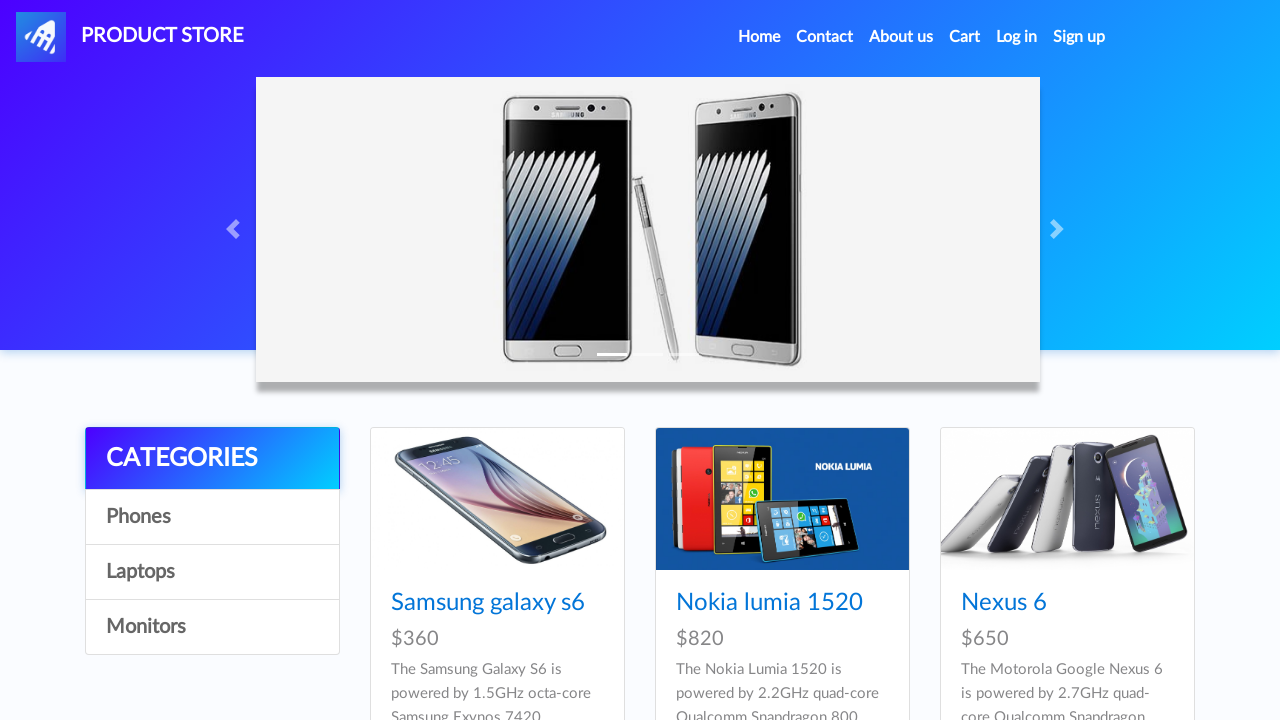

Waited for products to load on home page
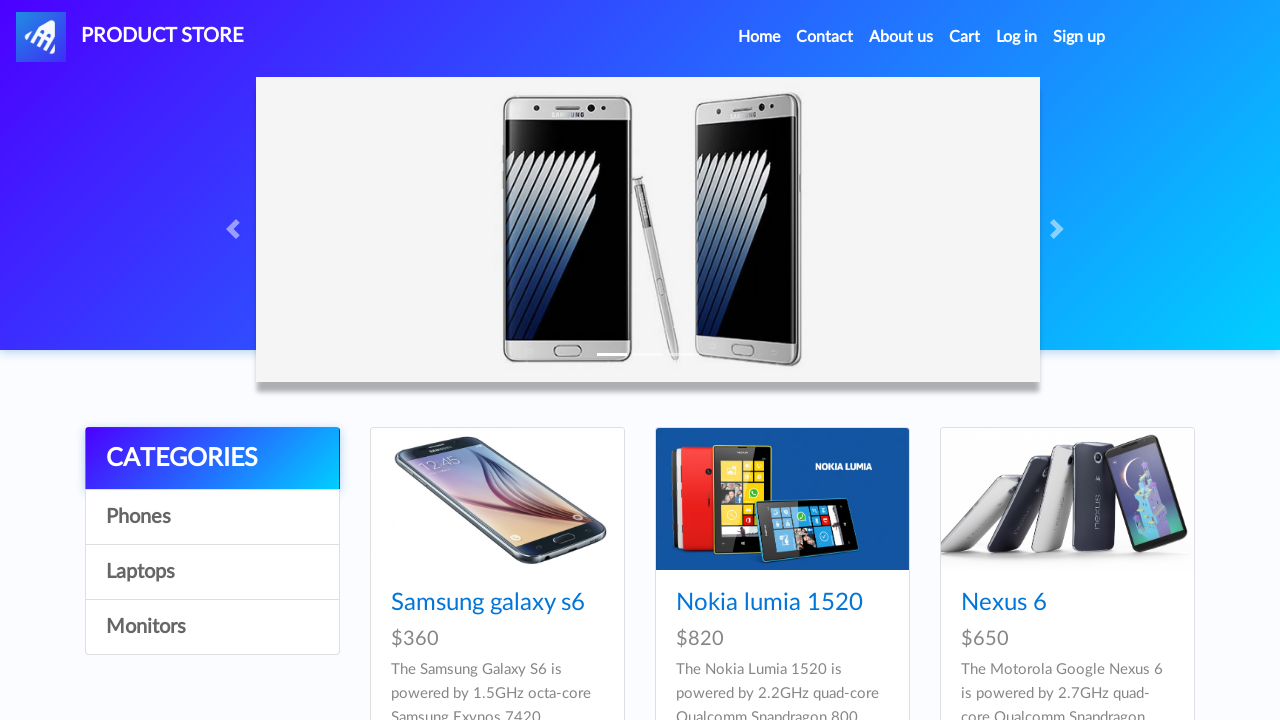

Clicked on first product card at (497, 628) on xpath=//*[@id='tbodyid']//div[1]//div//div
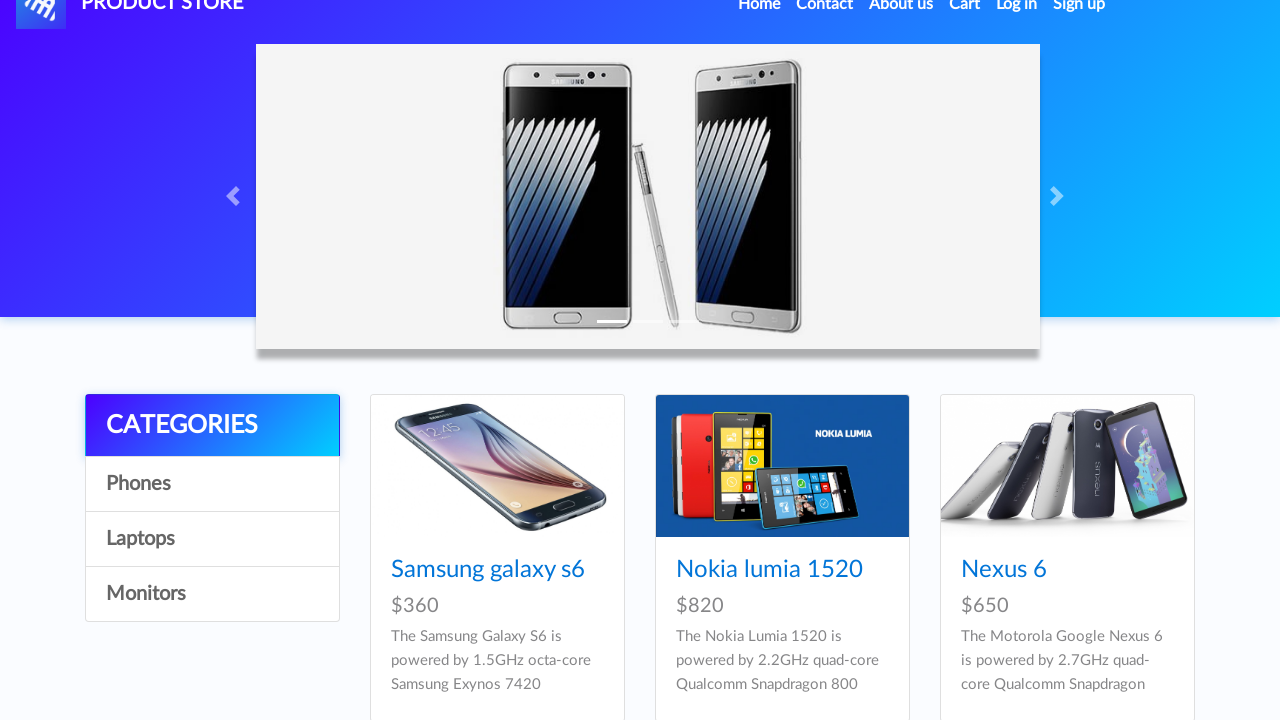

Product detail page loaded
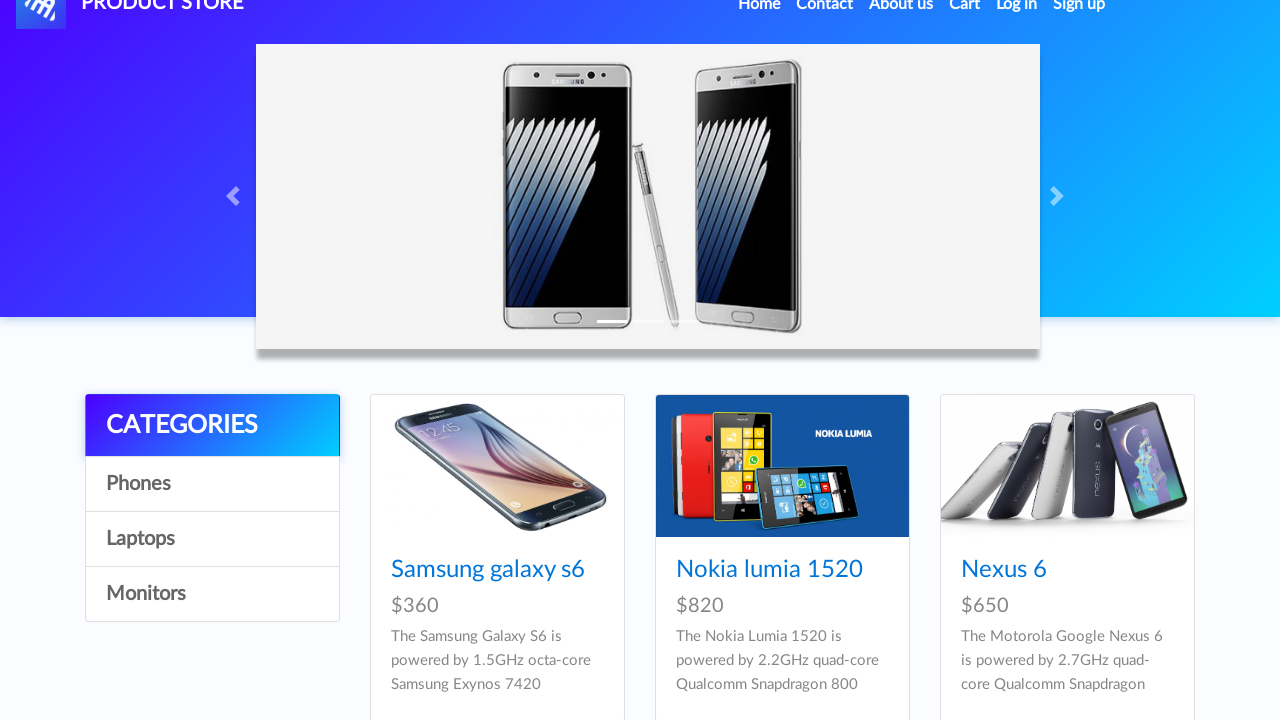

Clicked Add to Cart button at (782, 466) on xpath=//*[@id='tbodyid']//div[2]//div//a
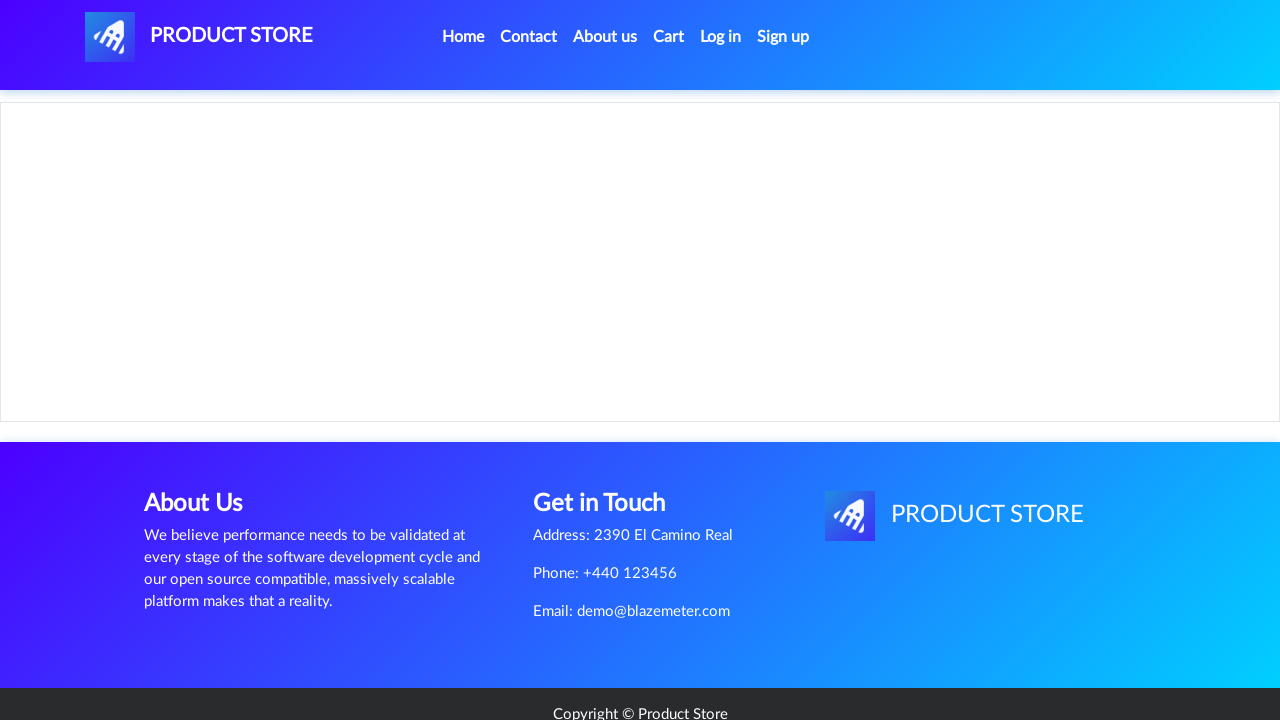

Waited for add to cart action to complete
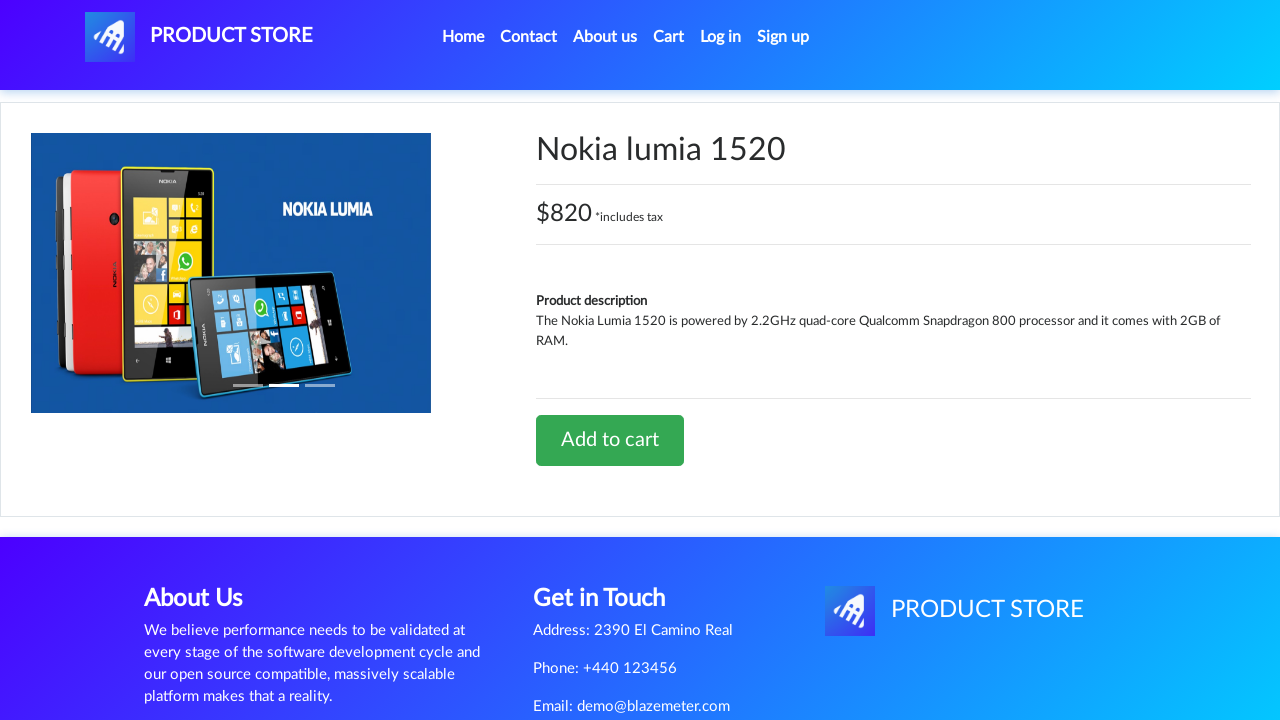

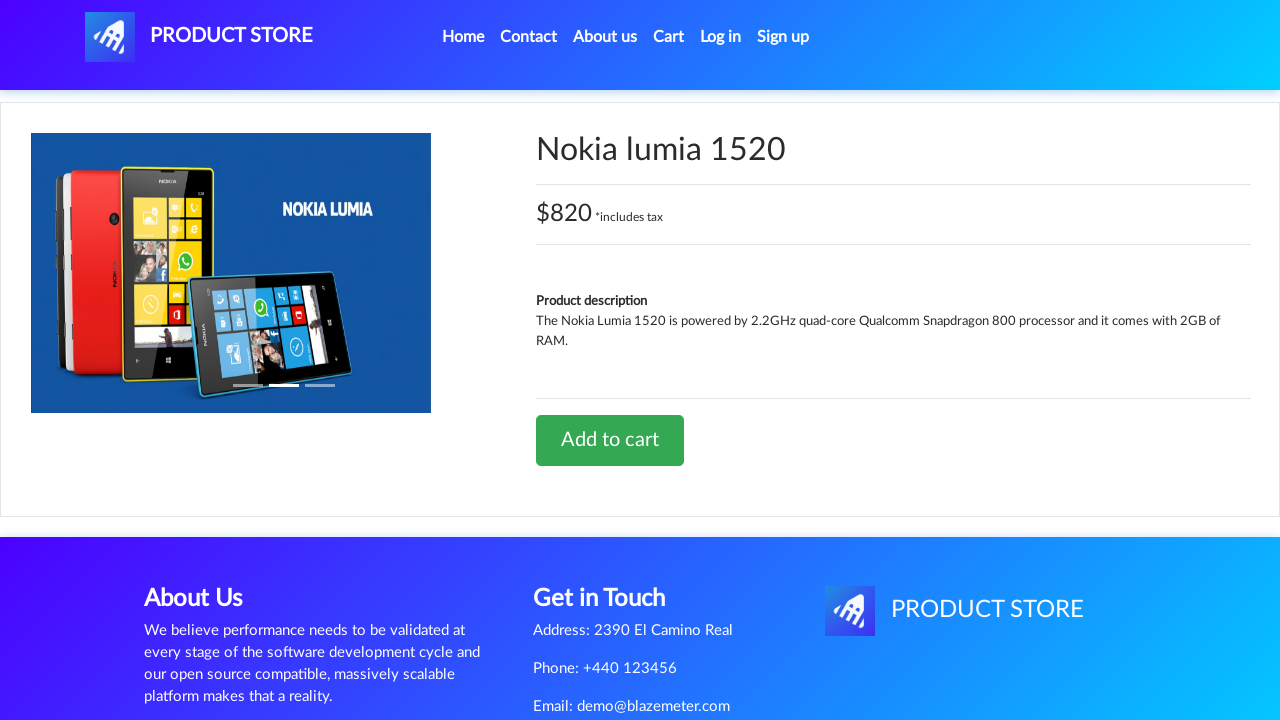